Tests a registration form by filling all required input fields and verifying successful registration message

Starting URL: http://suninjuly.github.io/registration2.html

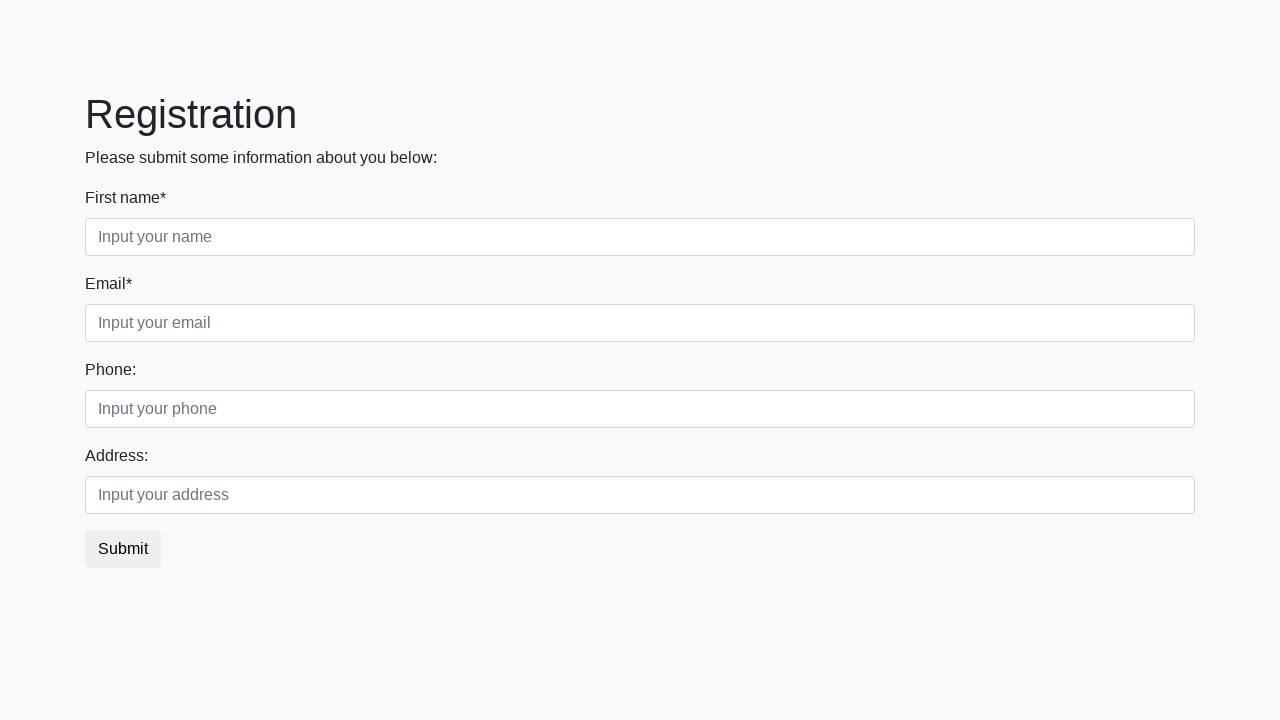

Filled required input field 1 with 'Test Answer' on input[required] >> nth=0
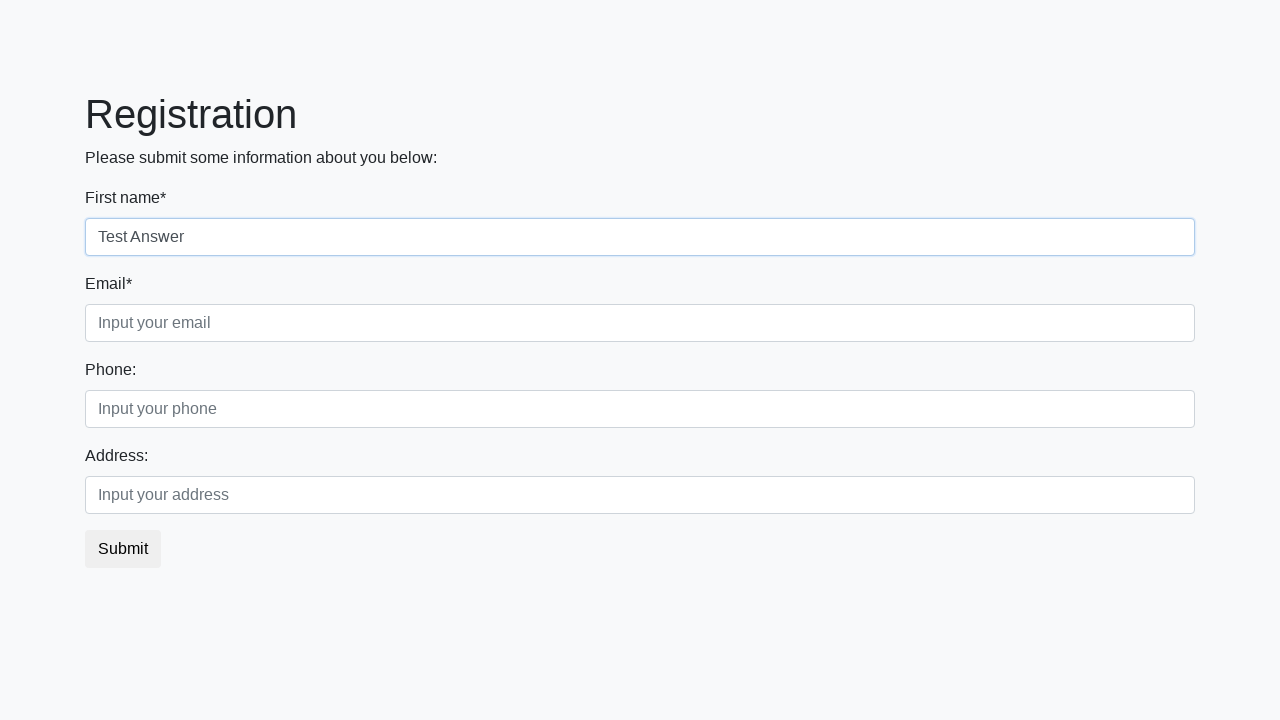

Filled required input field 2 with 'Test Answer' on input[required] >> nth=1
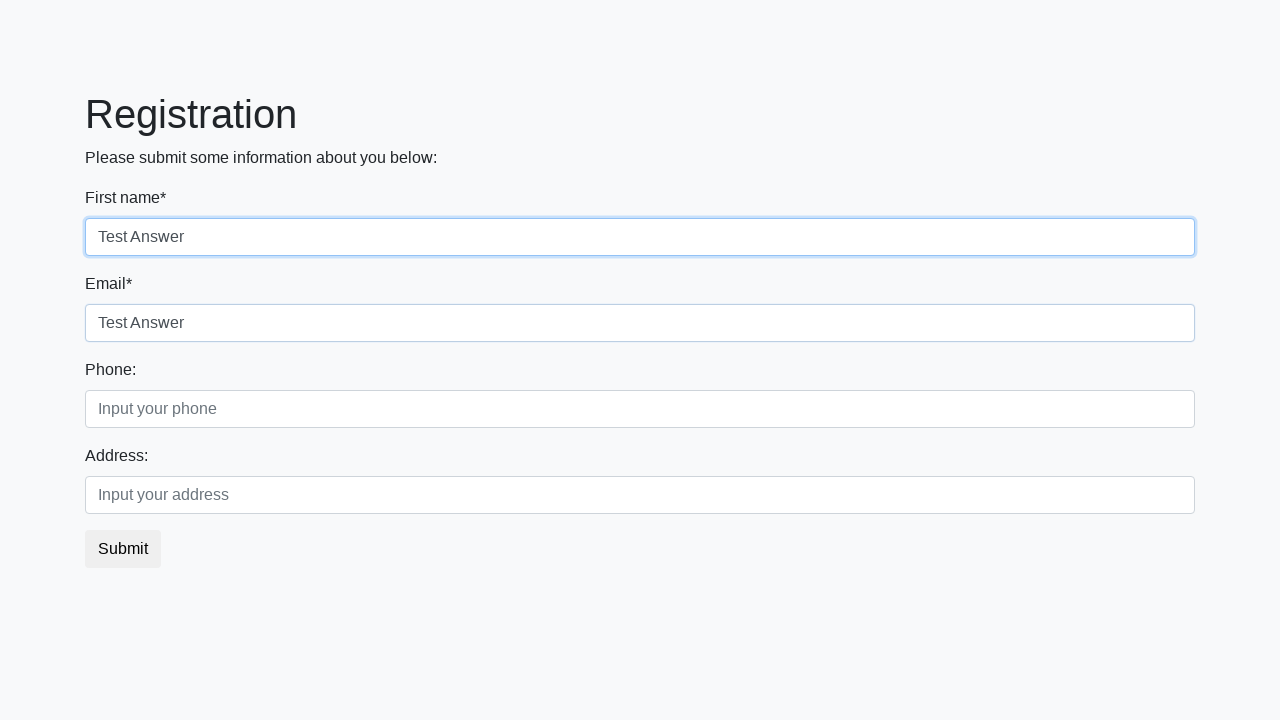

Clicked submit button to register at (123, 549) on button.btn
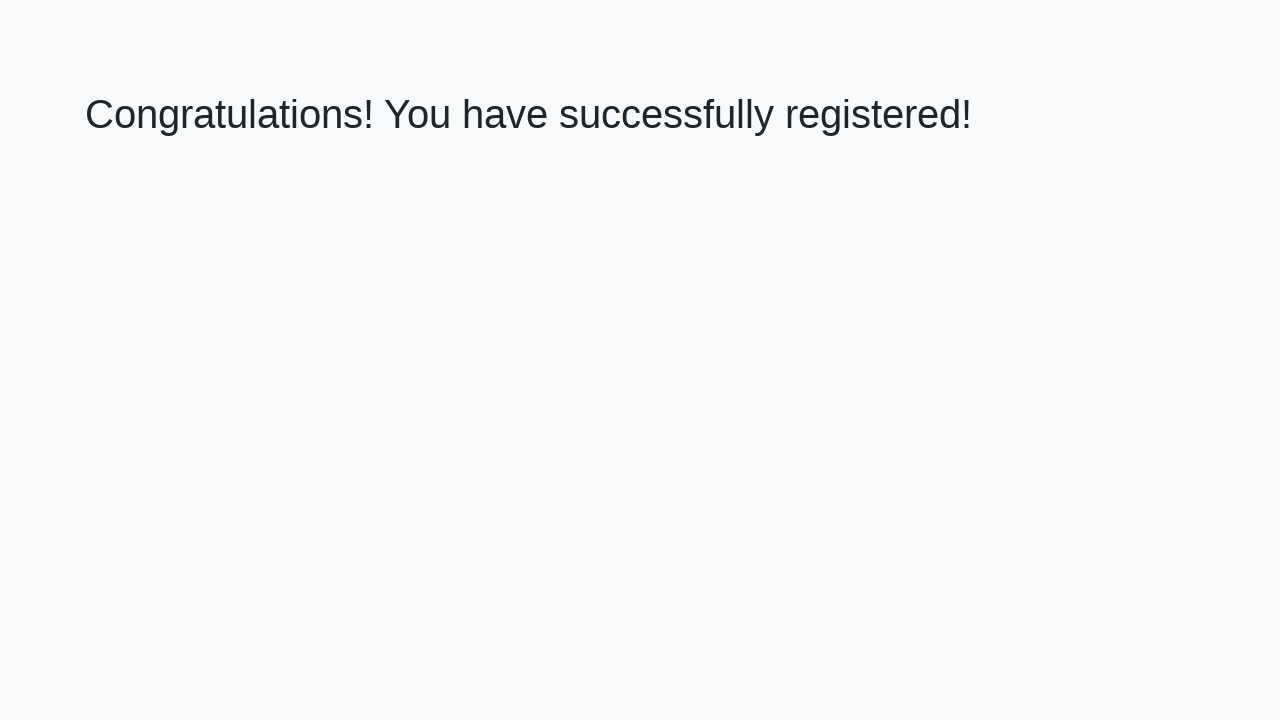

Registration success message appeared
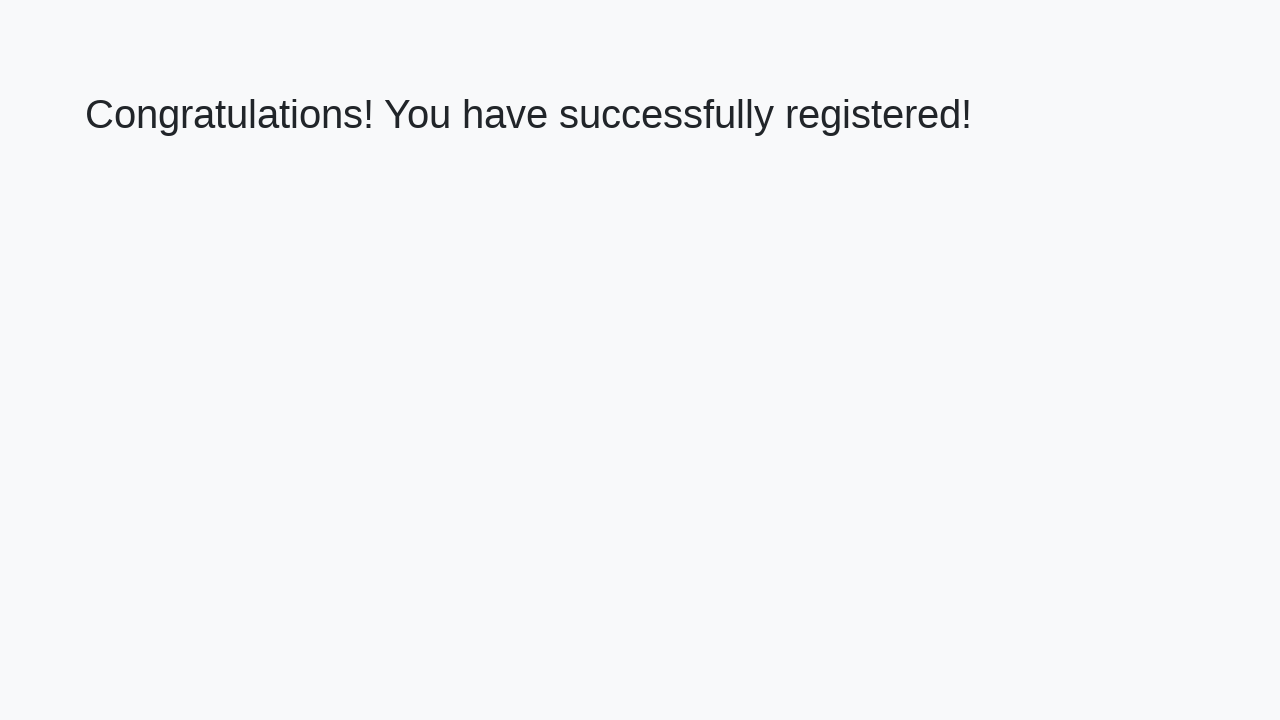

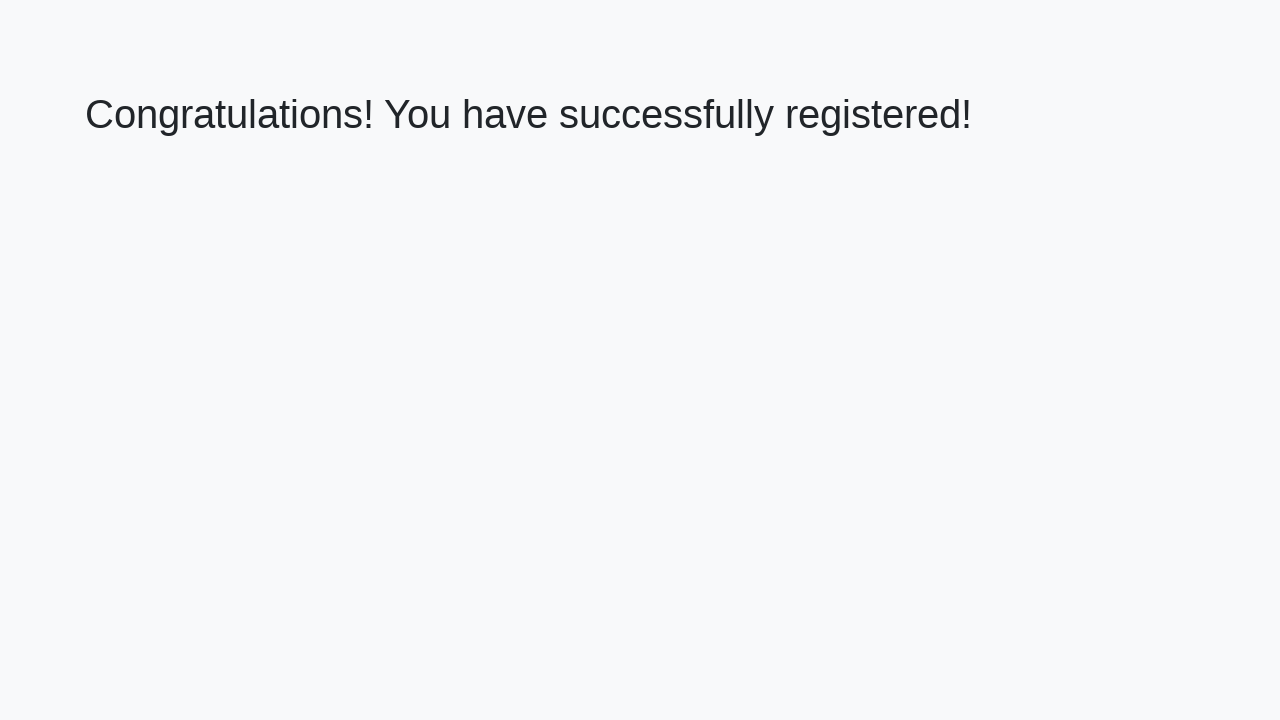